Tests a simple form by filling in first name, last name, city, and country fields using different element locator strategies, then submits the form

Starting URL: http://suninjuly.github.io/simple_form_find_task.html

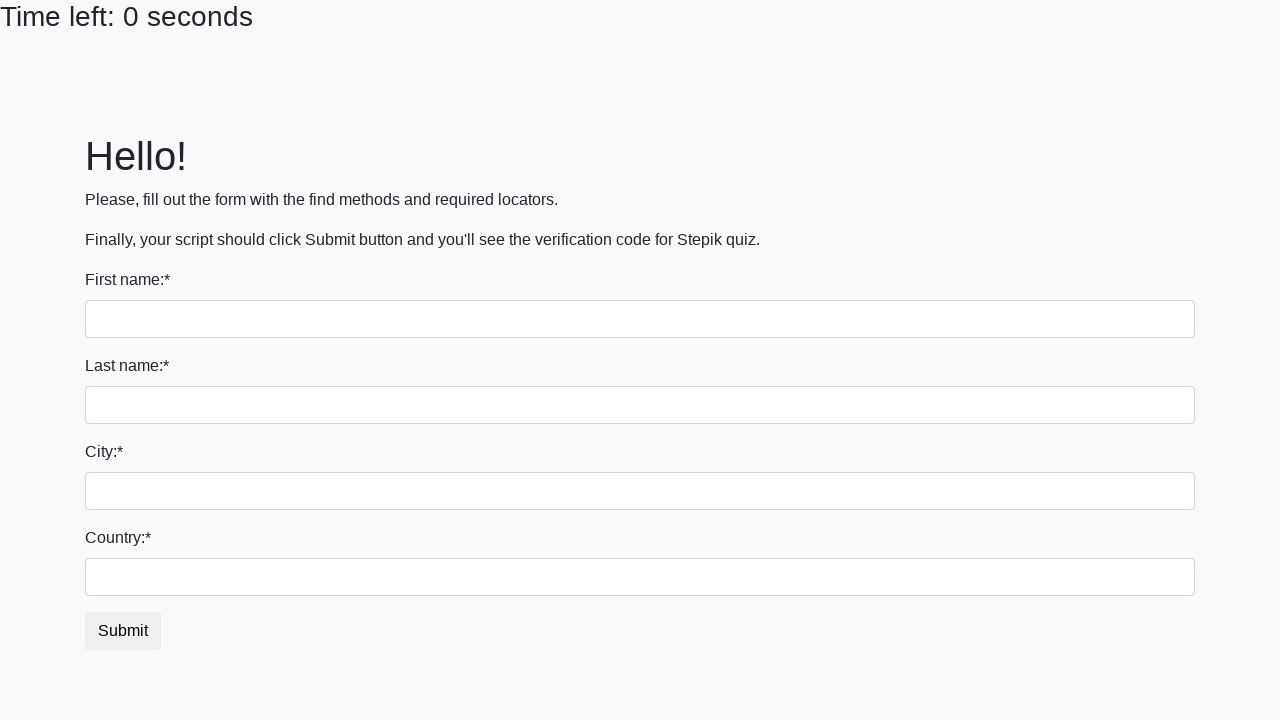

Filled first name field with 'Ivan' using tag name locator on input >> nth=0
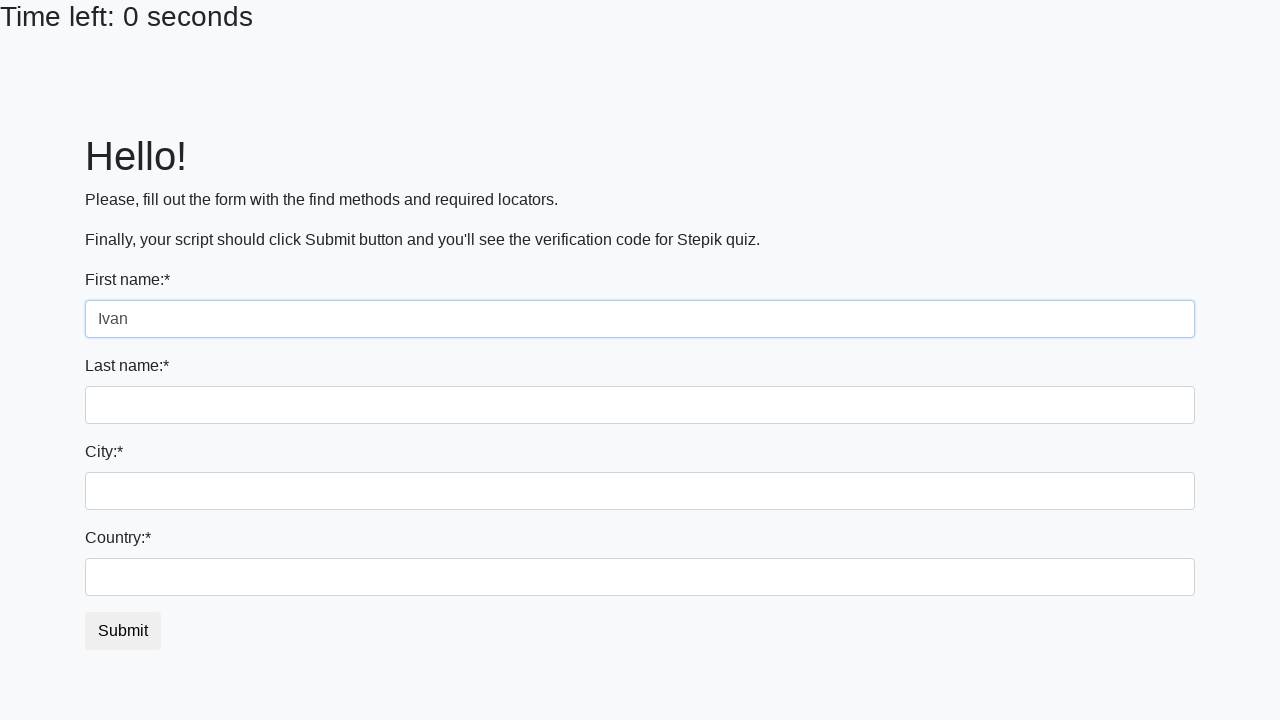

Filled last name field with 'Petrov' using name attribute selector on input[name='last_name']
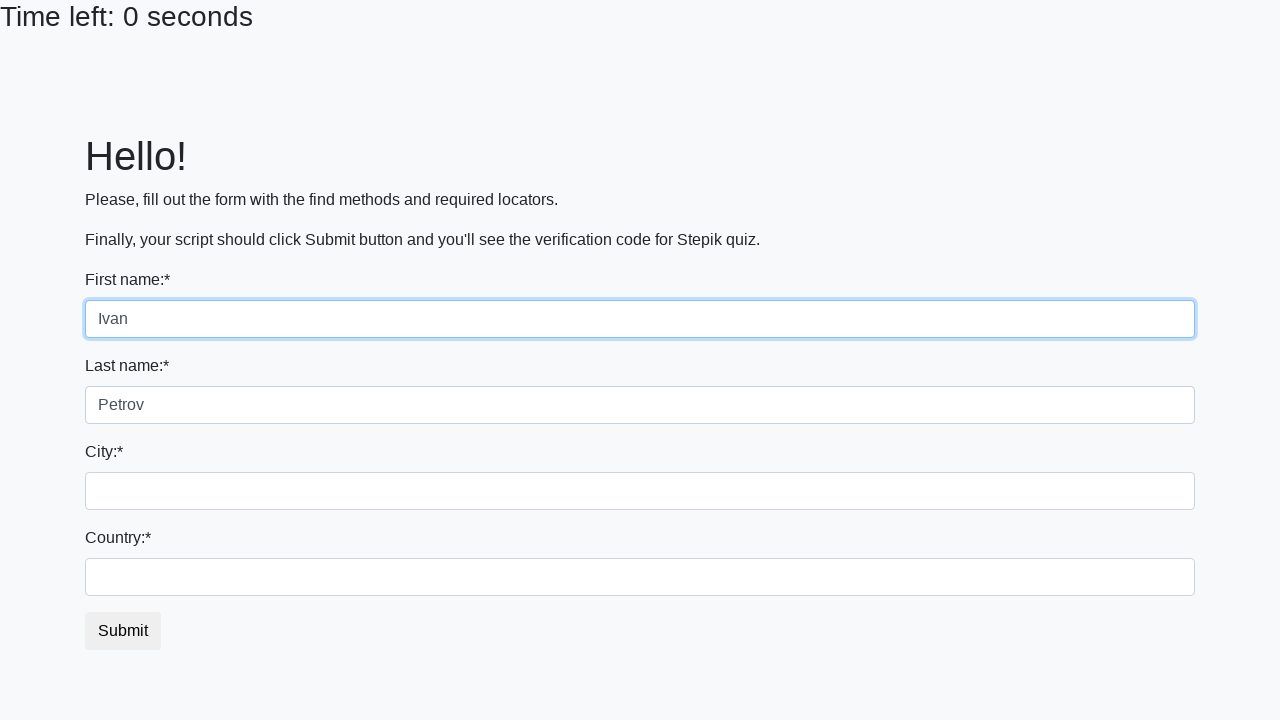

Filled city field with 'Smolensk' using class name selector on .city
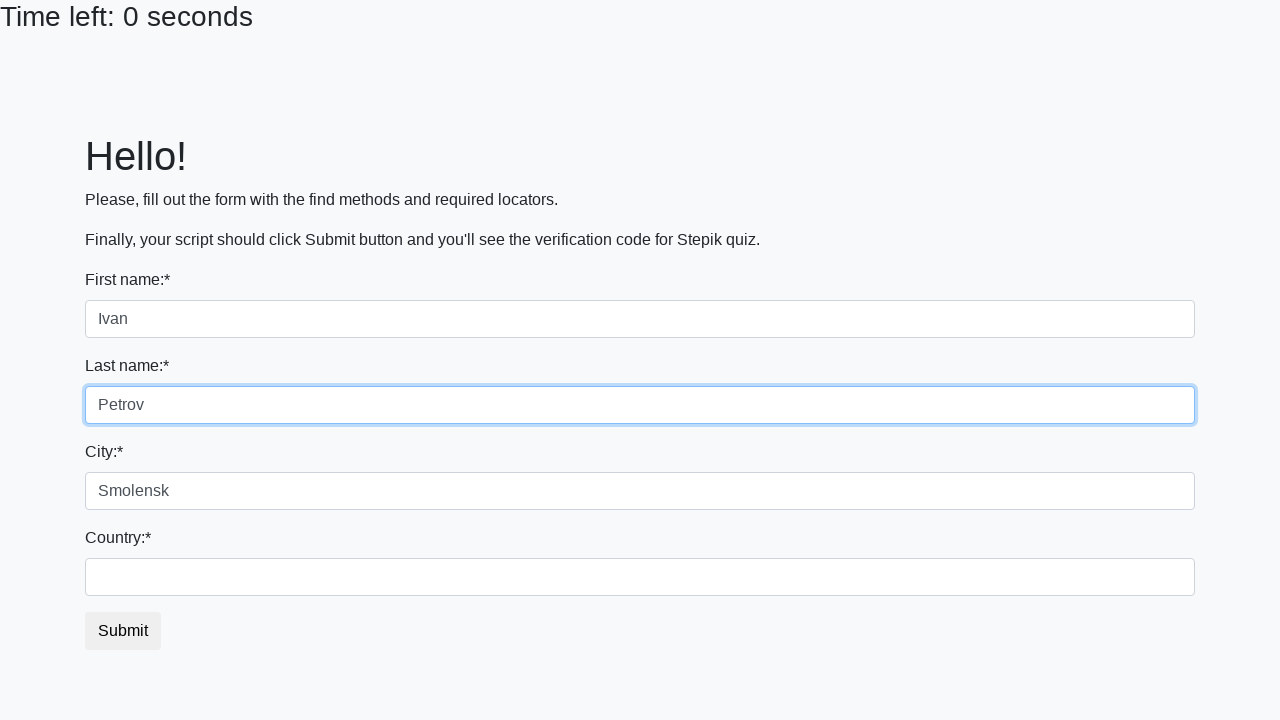

Filled country field with 'Russia' using id selector on #country
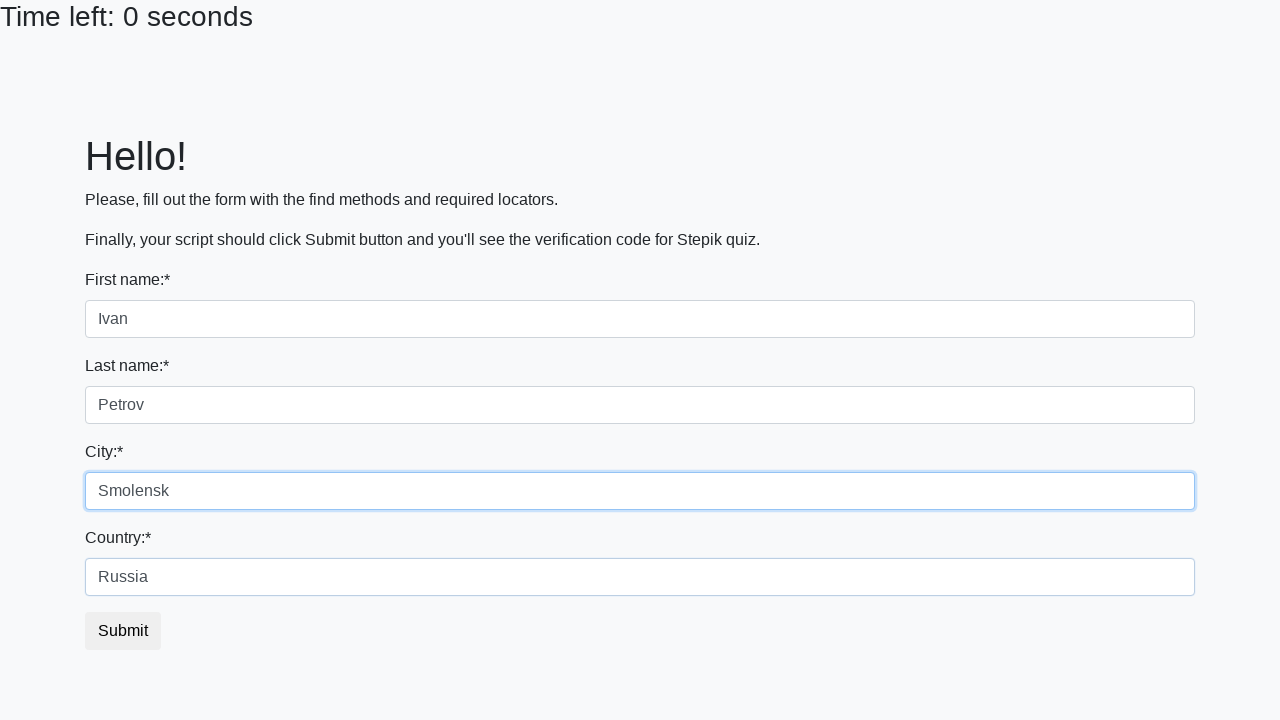

Clicked submit button to submit the form at (123, 631) on button.btn
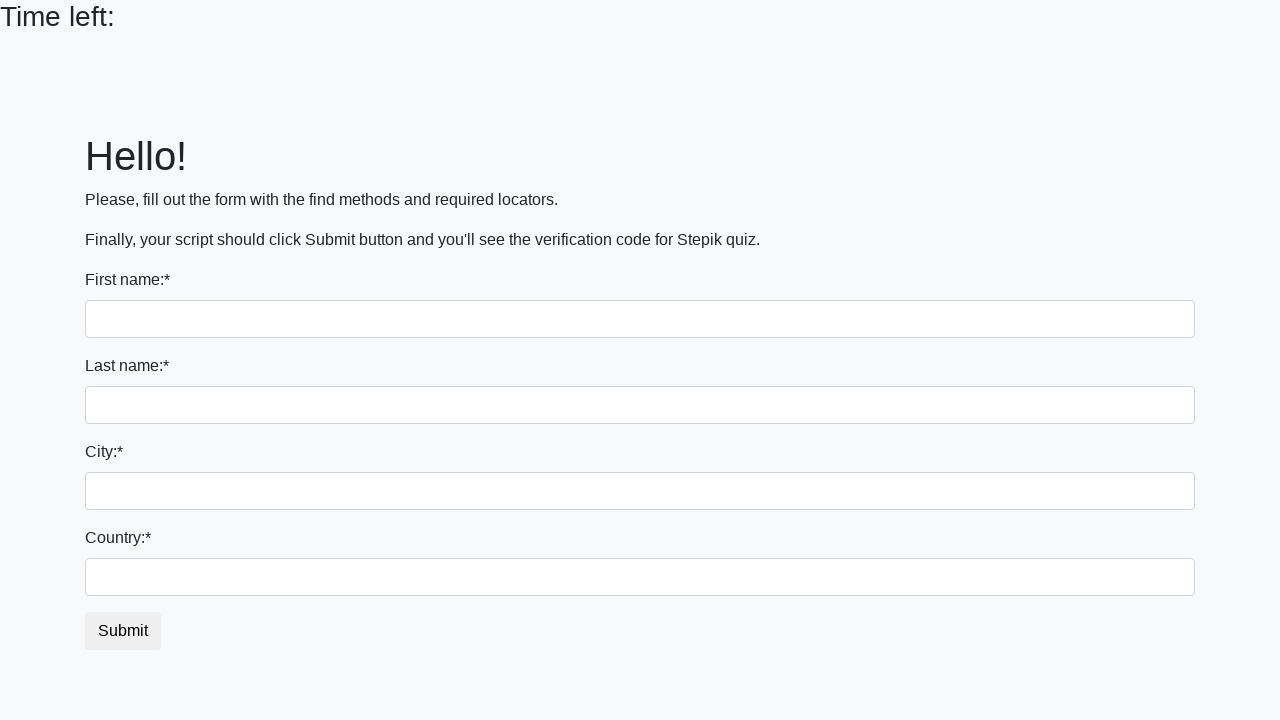

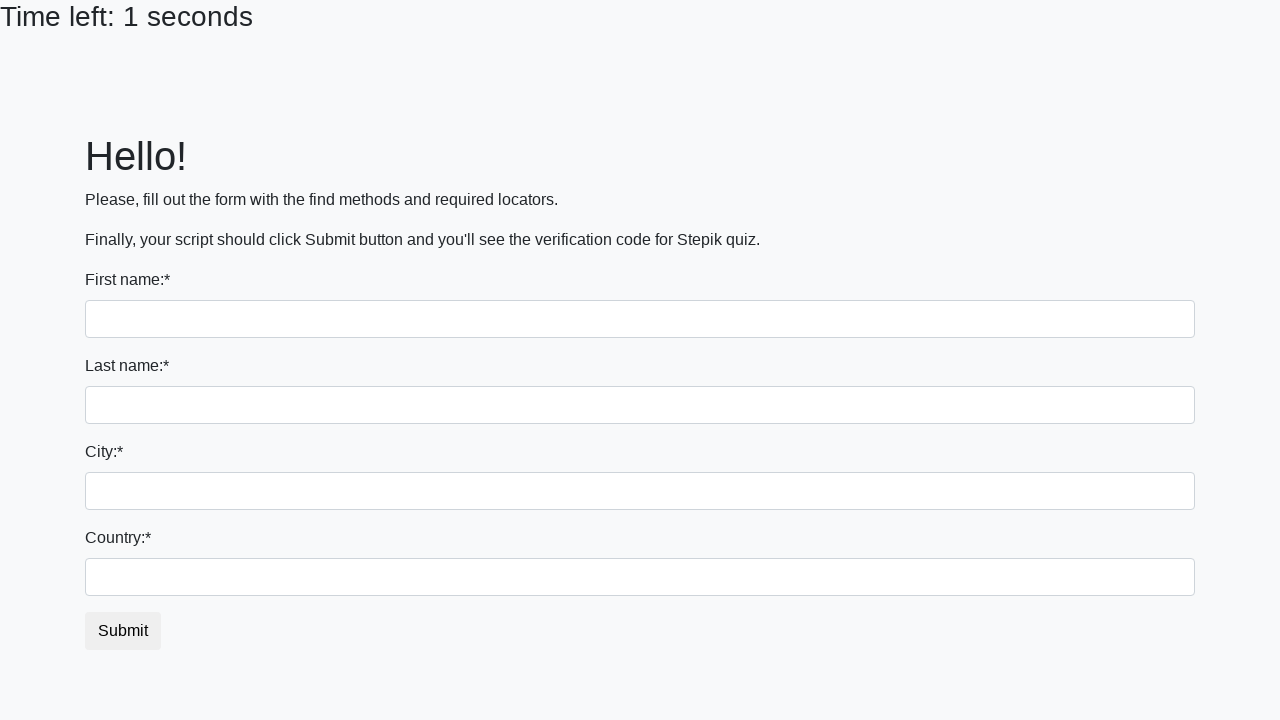